Tests the age form by entering a name and age, submitting the form, and verifying the result message

Starting URL: https://kristinek.github.io/site/examples/age

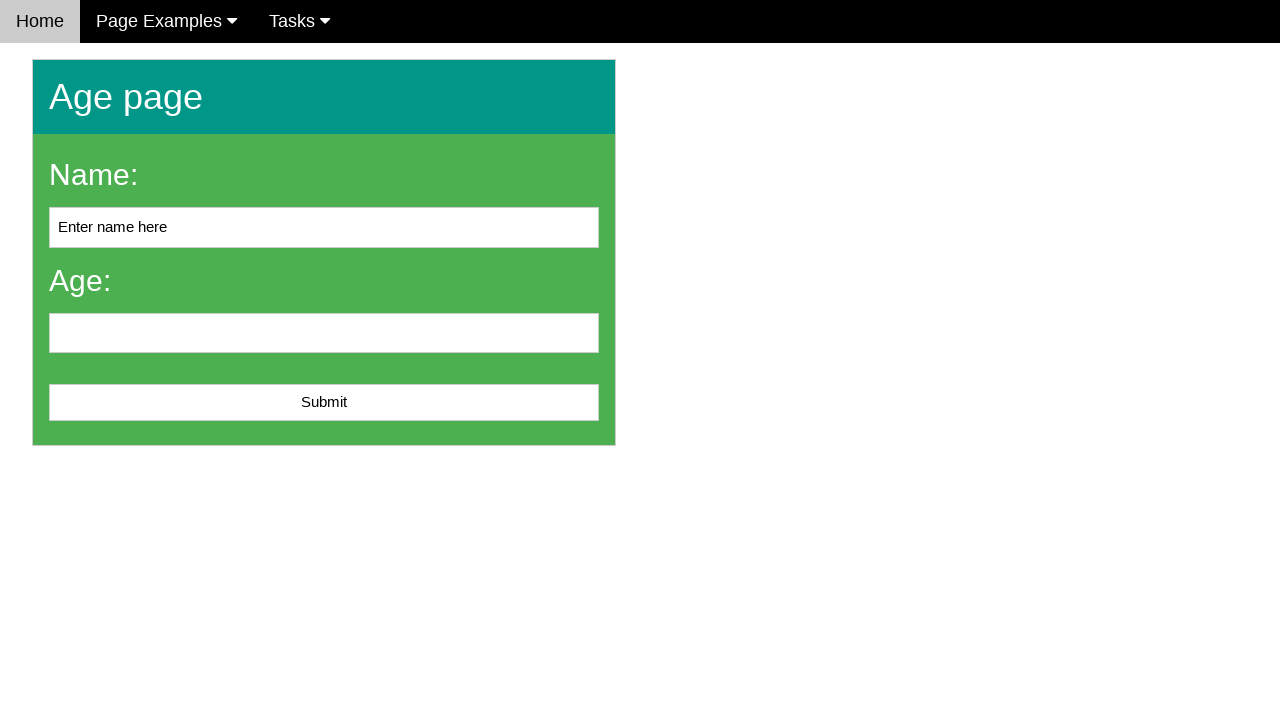

Navigated to age form page
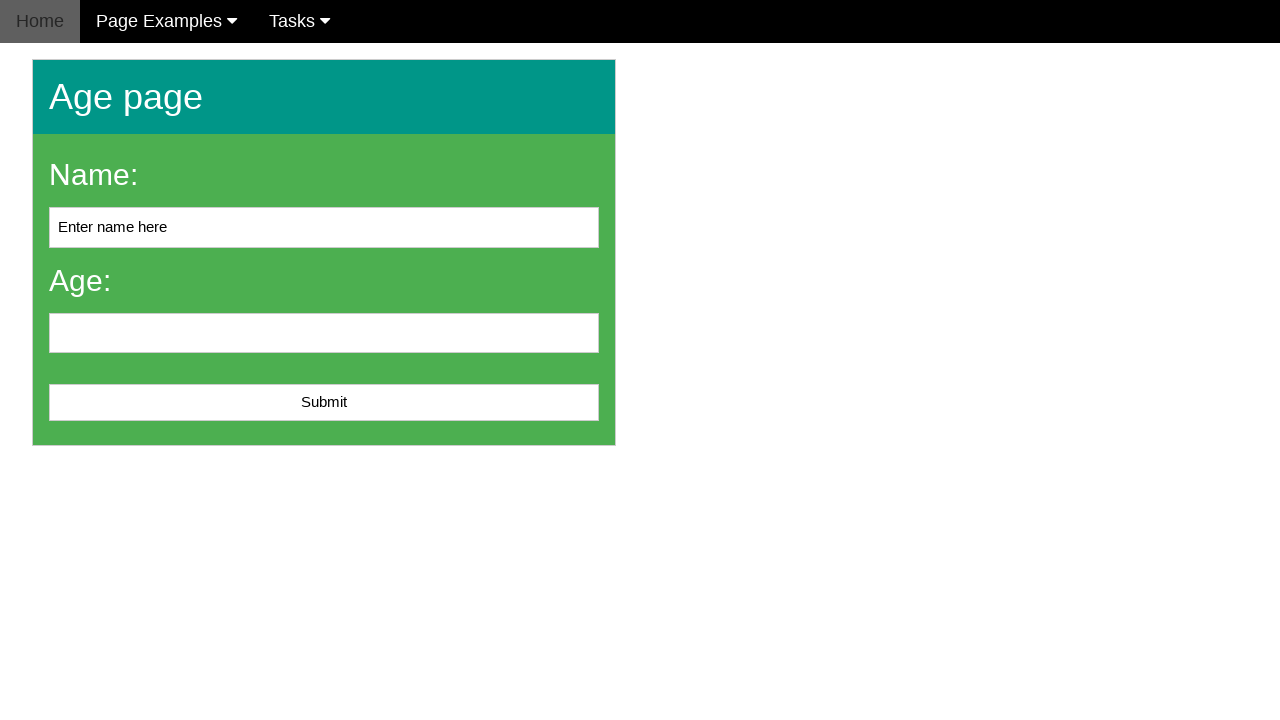

Filled name field with 'John Smith' on #name
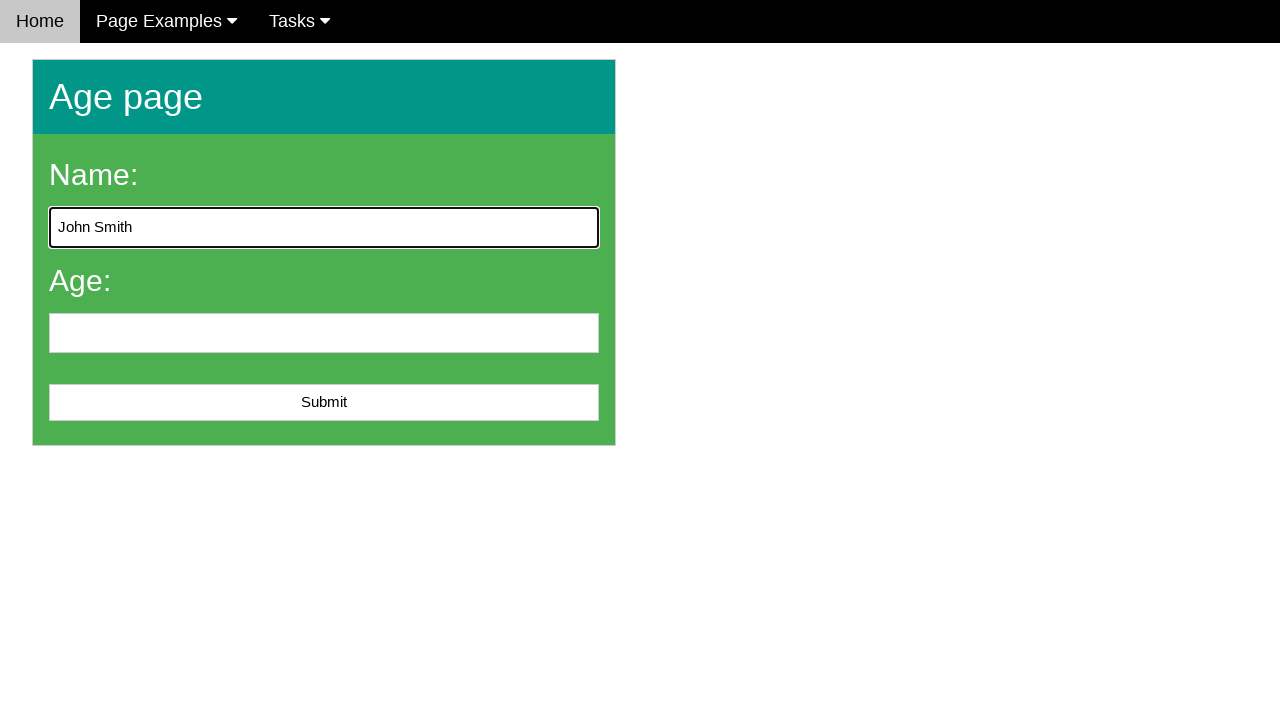

Filled age field with '25' on #age
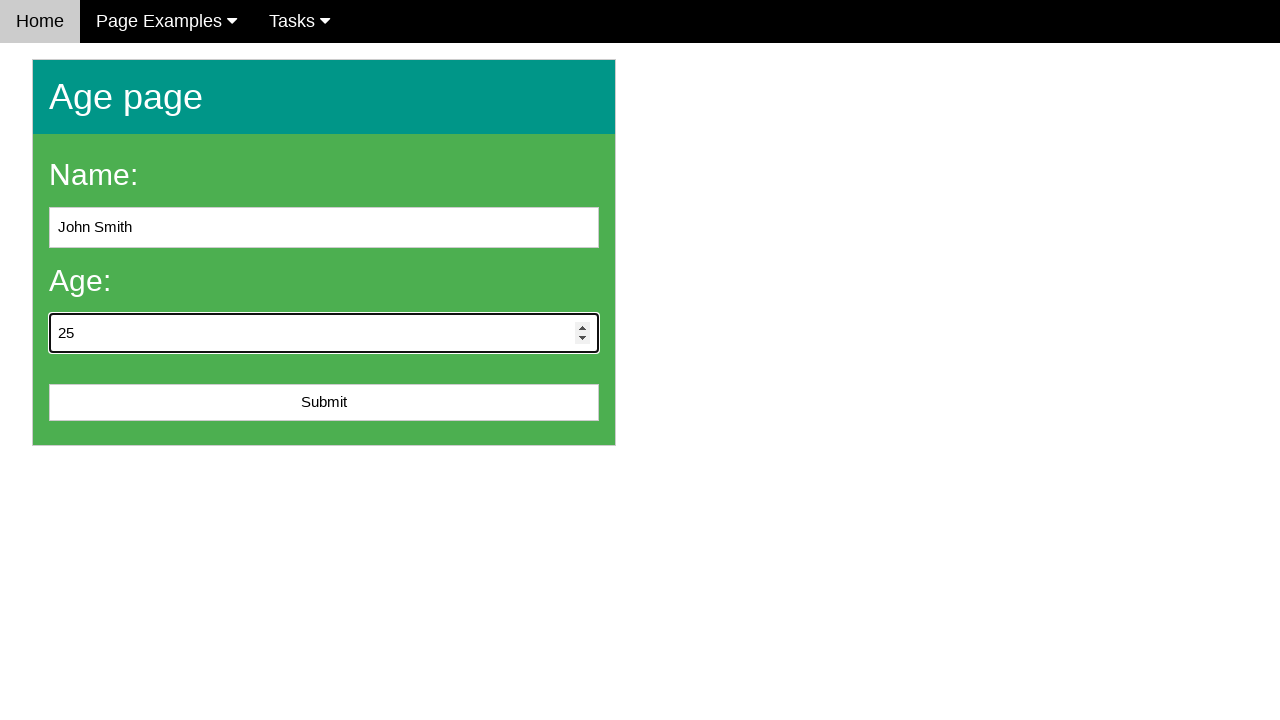

Clicked submit button to submit the form at (324, 403) on #submit
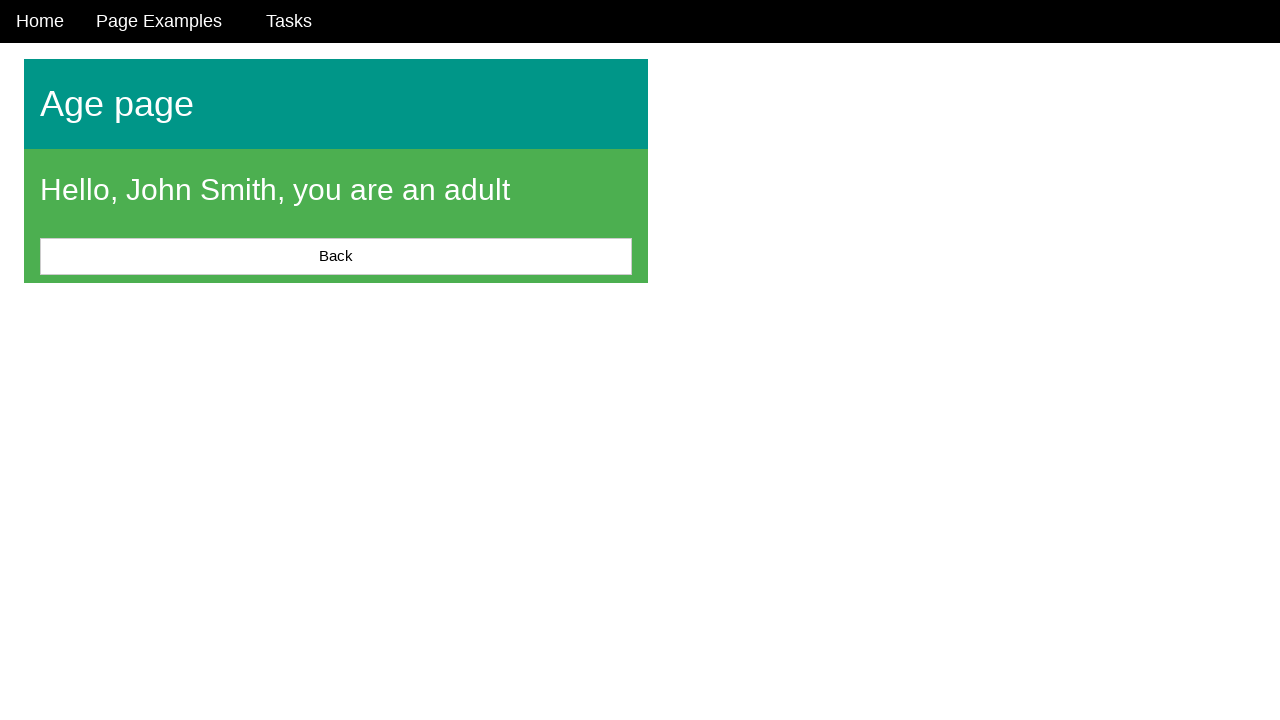

Result message appeared on the page
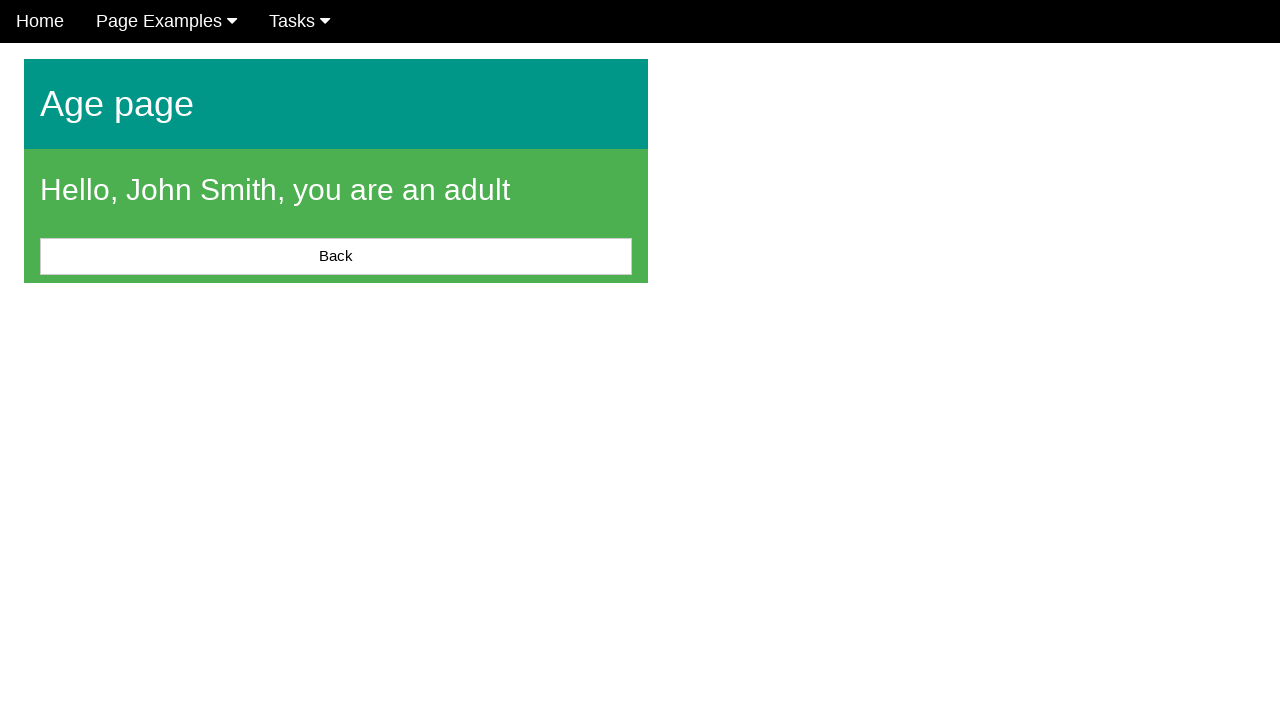

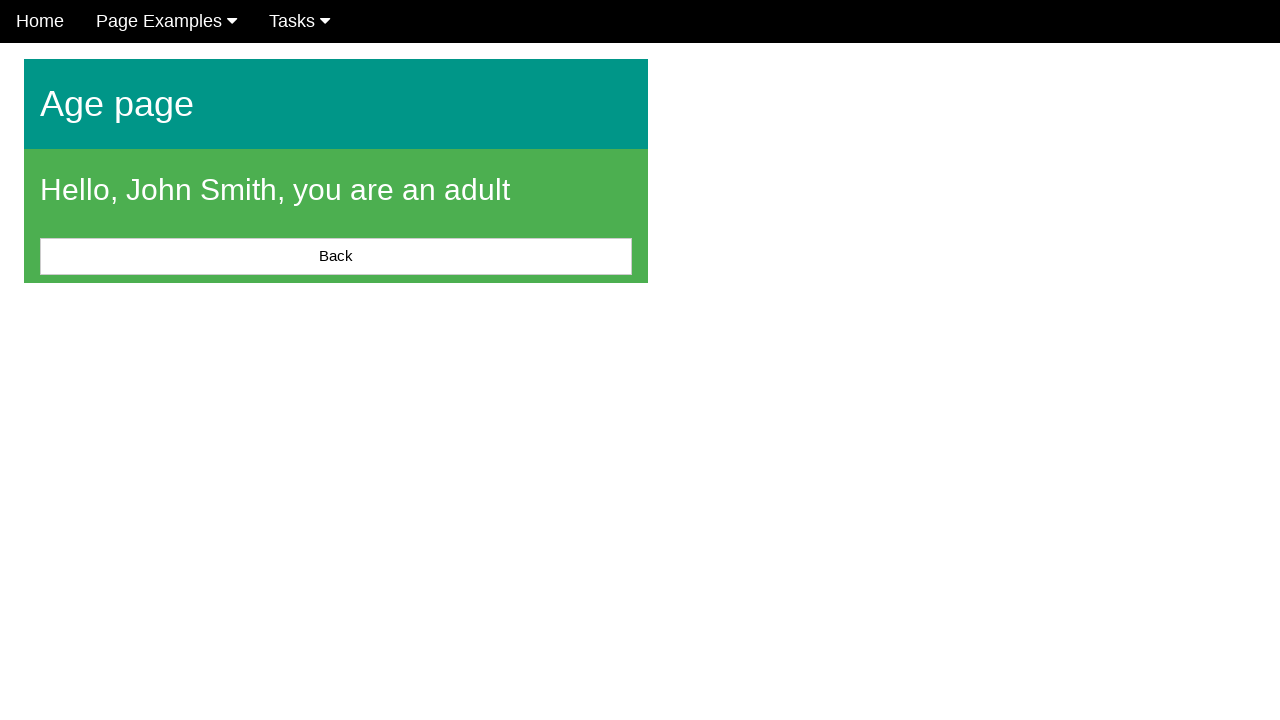